Tests dropdown selection by selecting an option from a select element within an iframe

Starting URL: https://www.w3schools.com/tags/tryit.asp?filename=tryhtml_select

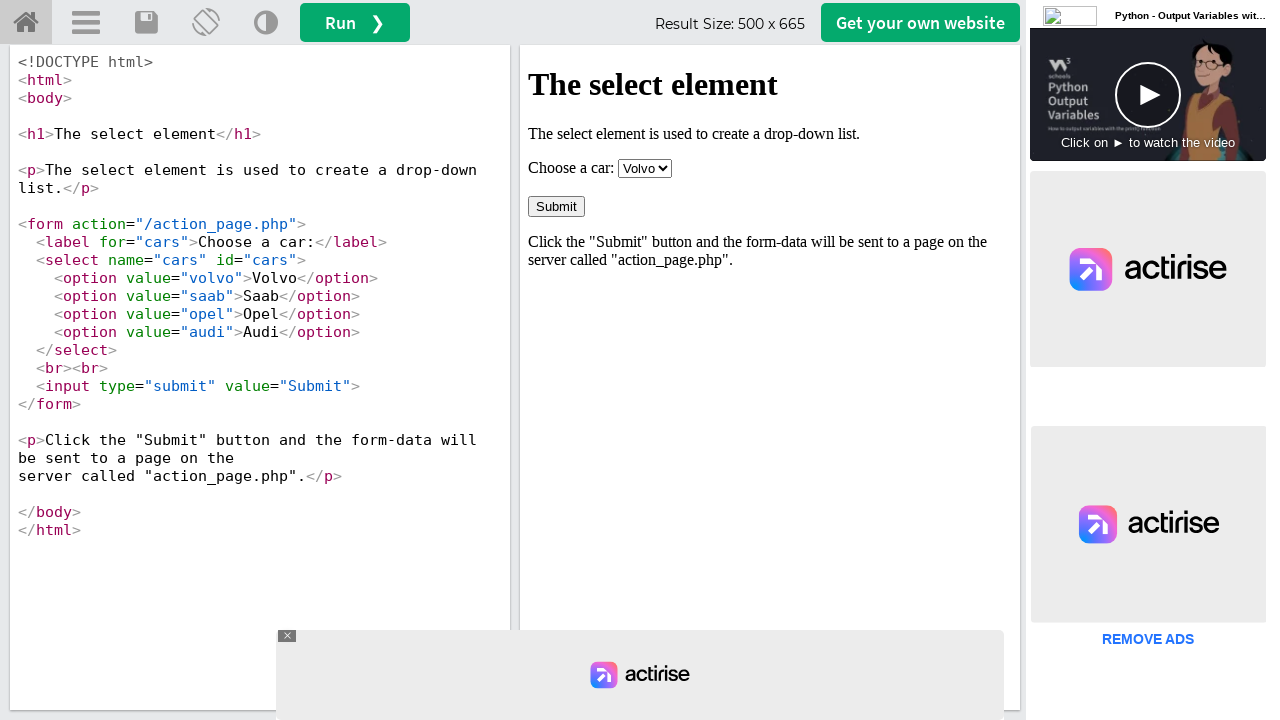

Selected 'Audi' from dropdown in iframe on iframe[id='iframeResult'] >> internal:control=enter-frame >> select
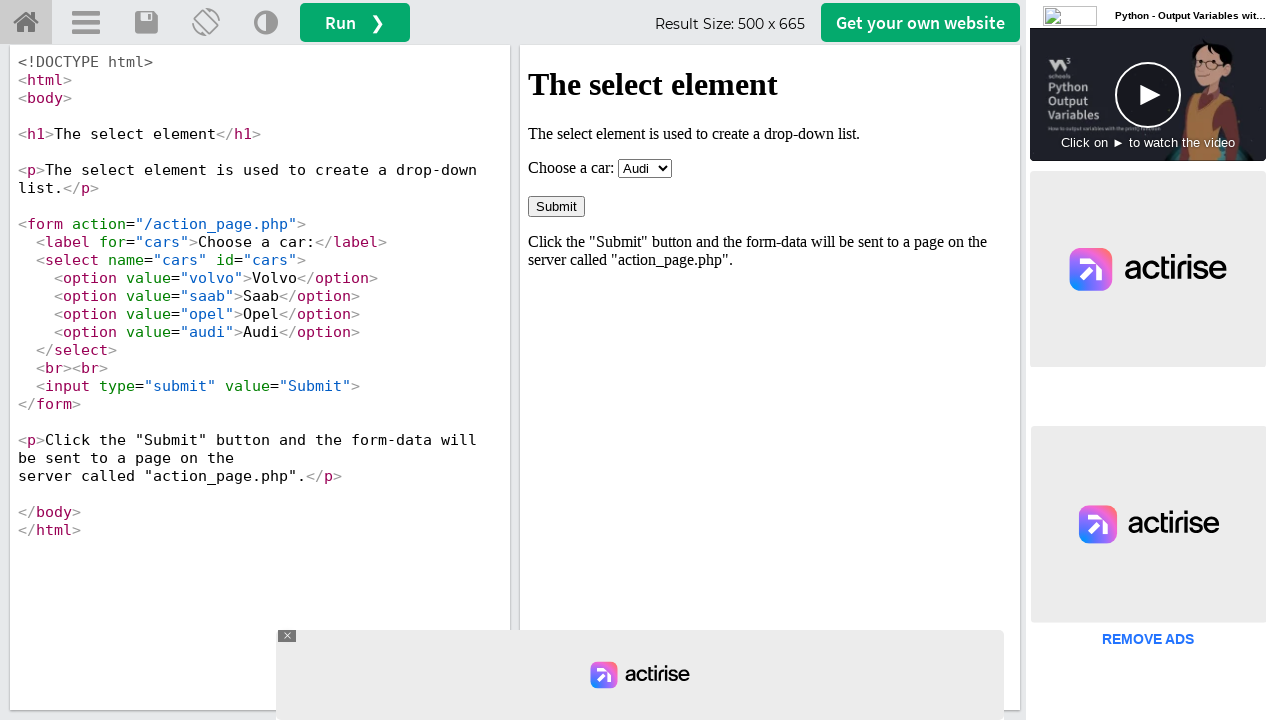

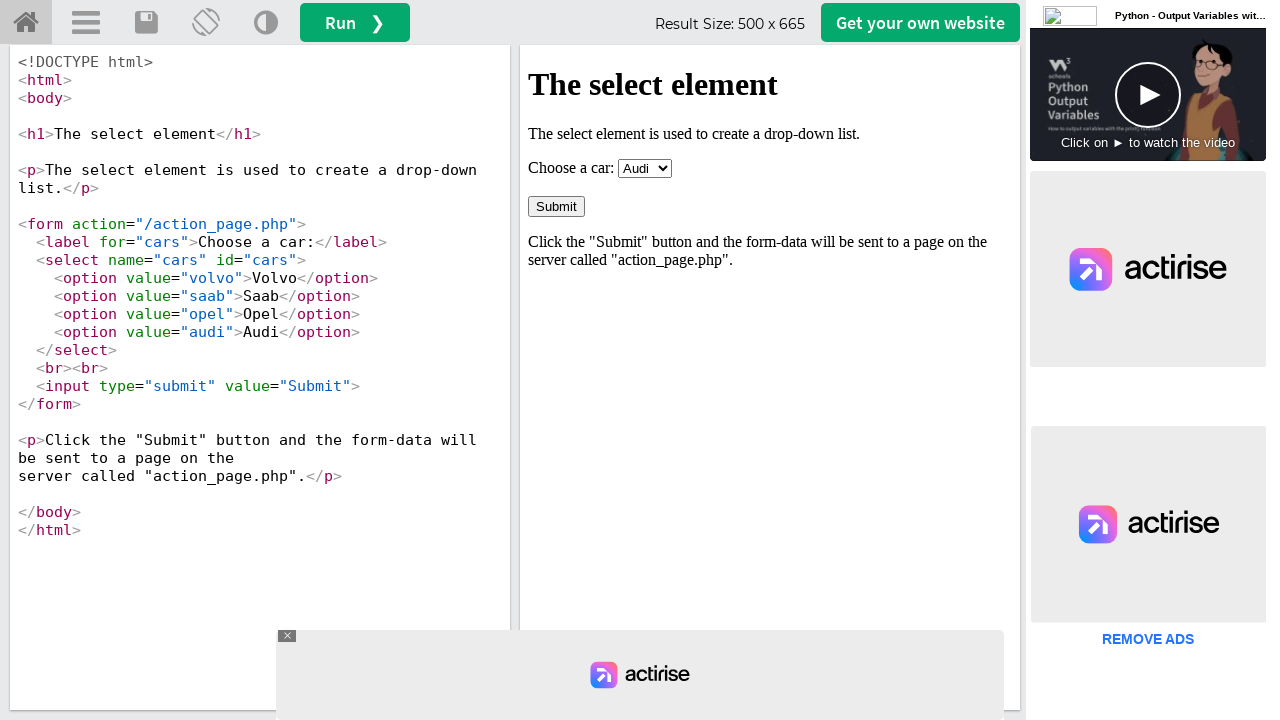